Tests the automation practice form by filling out personal information including name, email, gender, mobile number, date of birth, subjects, hobbies, and address, then submitting the form.

Starting URL: https://demoqa.com/automation-practice-form

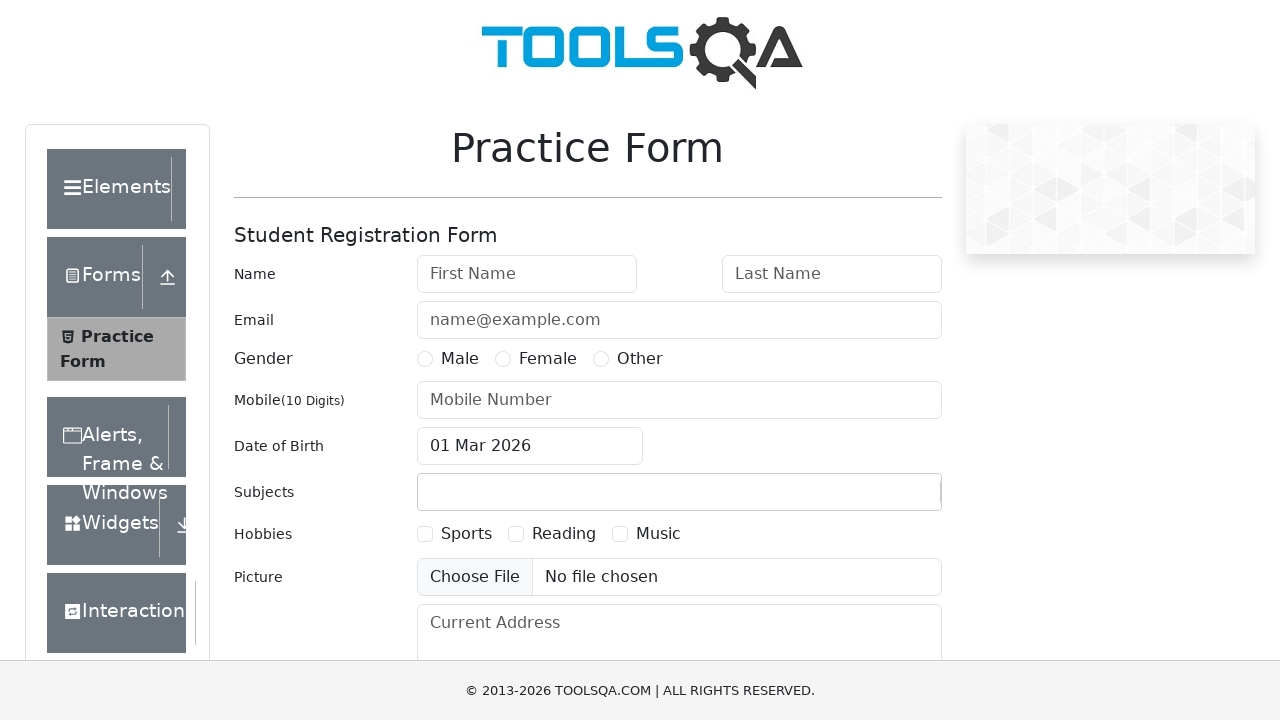

Filled first name field with 'Fatima' on #firstName
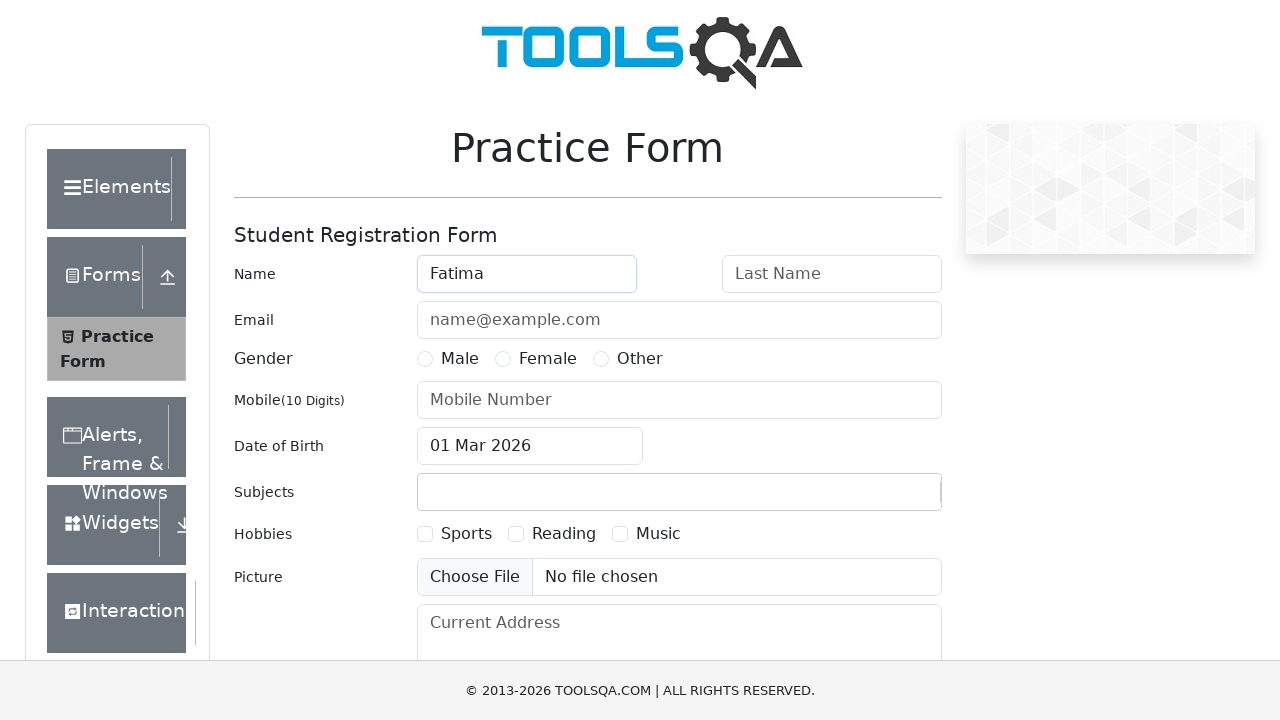

Filled last name field with 'Farah' on #lastName
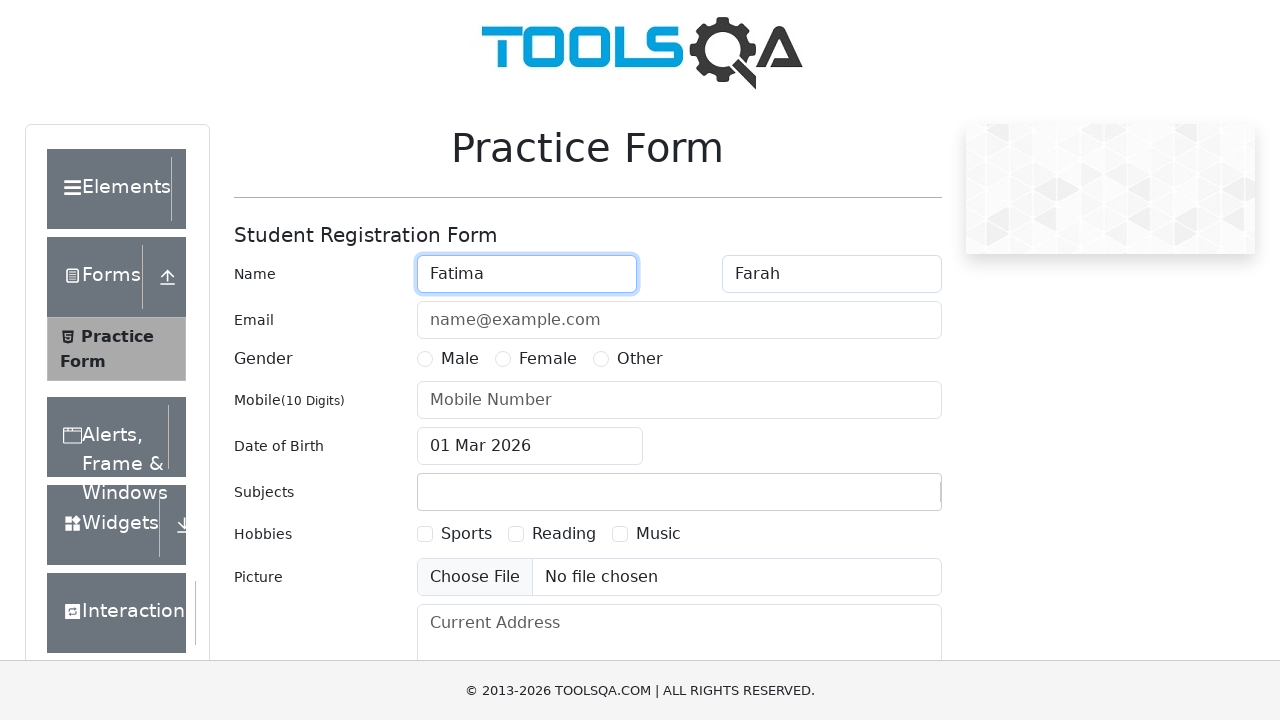

Filled email field with 'fatima.test@test.com' on #userEmail
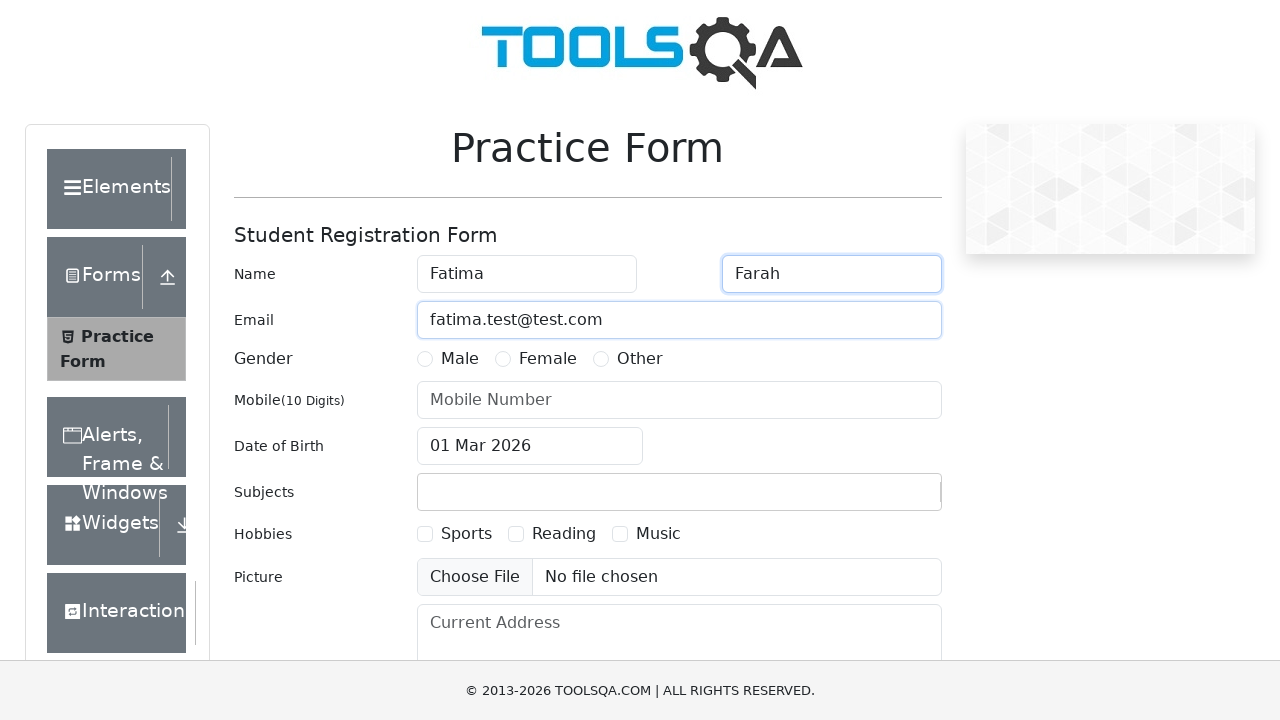

Selected female gender option at (548, 359) on label[for='gender-radio-2']
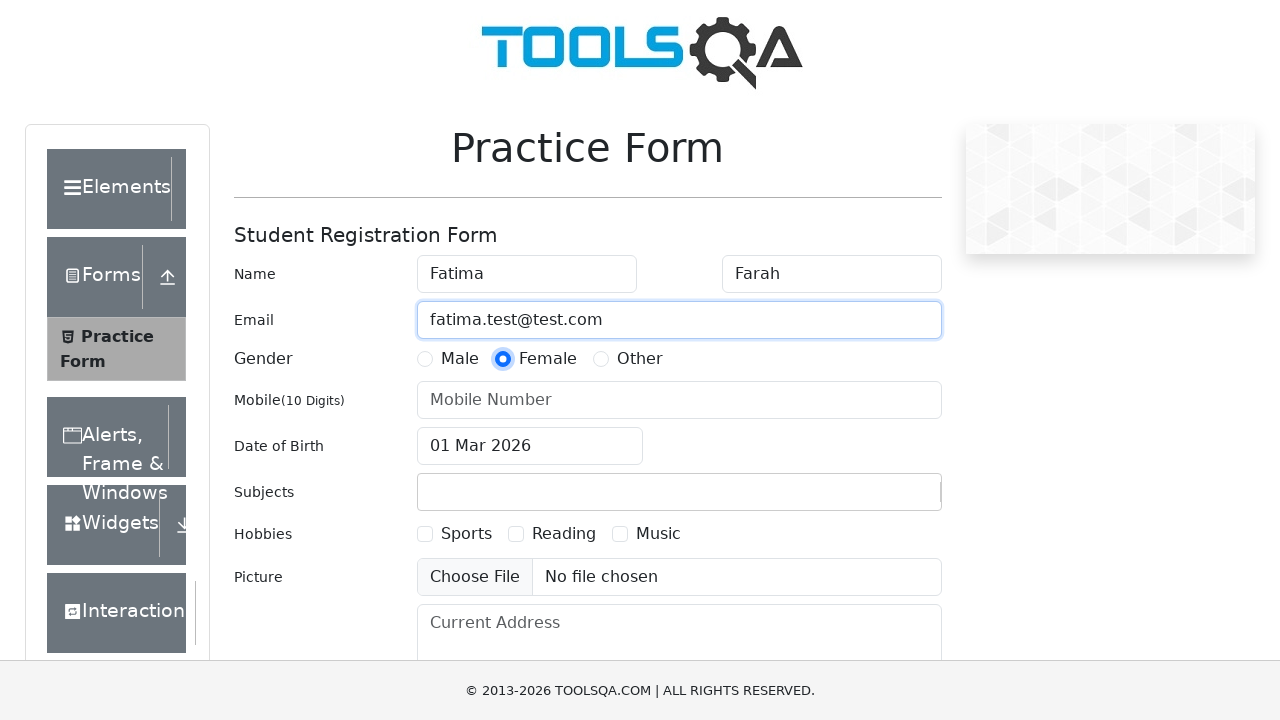

Filled mobile number field with '0121333222' on #userNumber
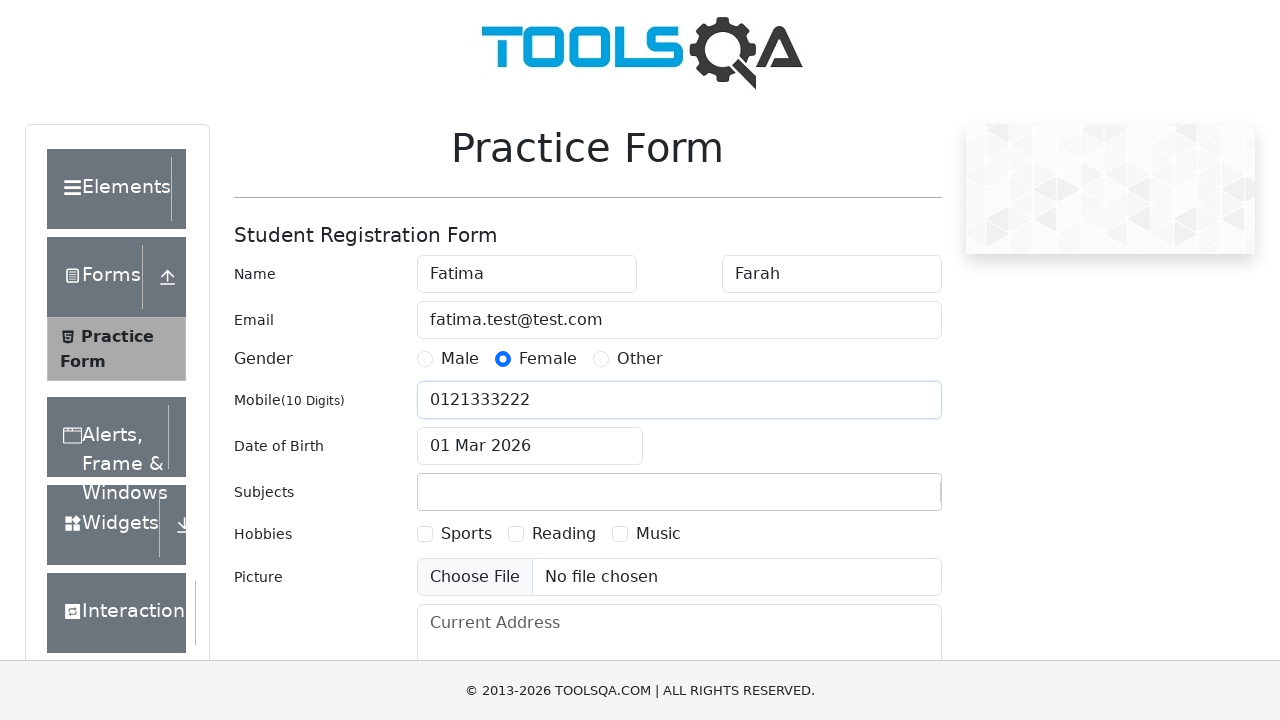

Clicked date of birth input to open date picker at (530, 446) on #dateOfBirthInput
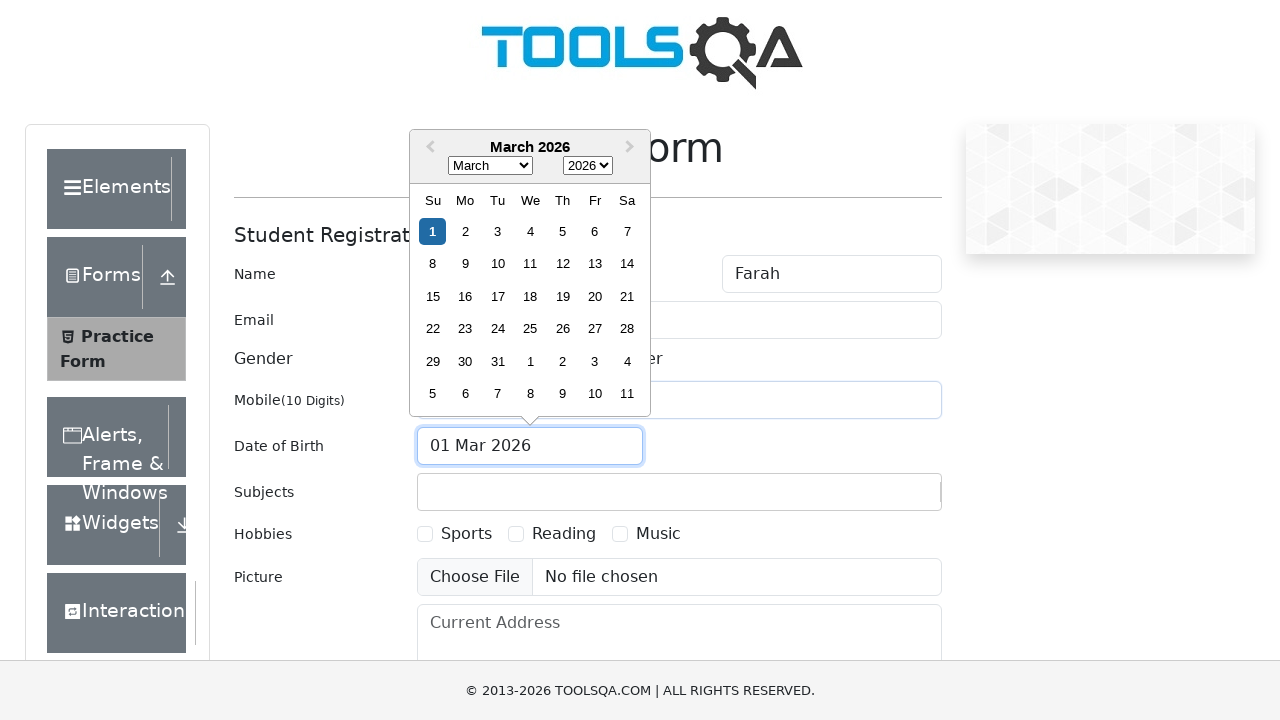

Selected year 1993 from date picker on .react-datepicker__year-select
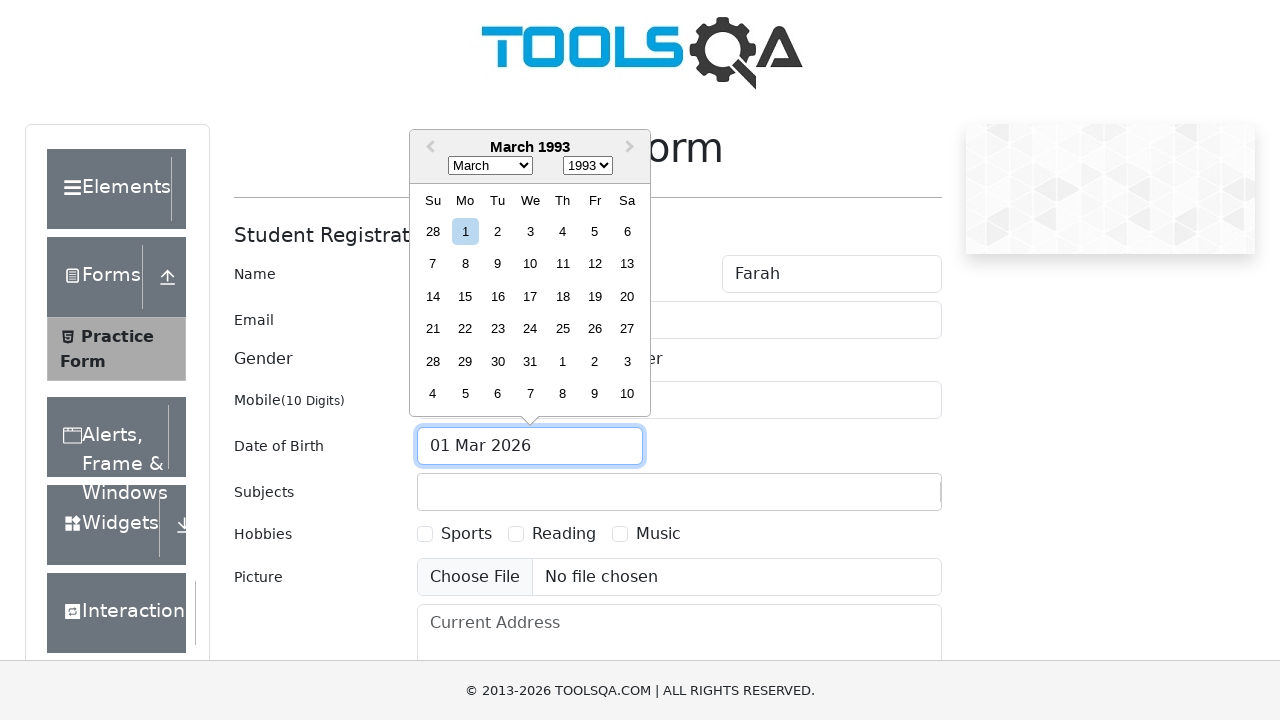

Selected month September (index 8) from date picker on .react-datepicker__month-select
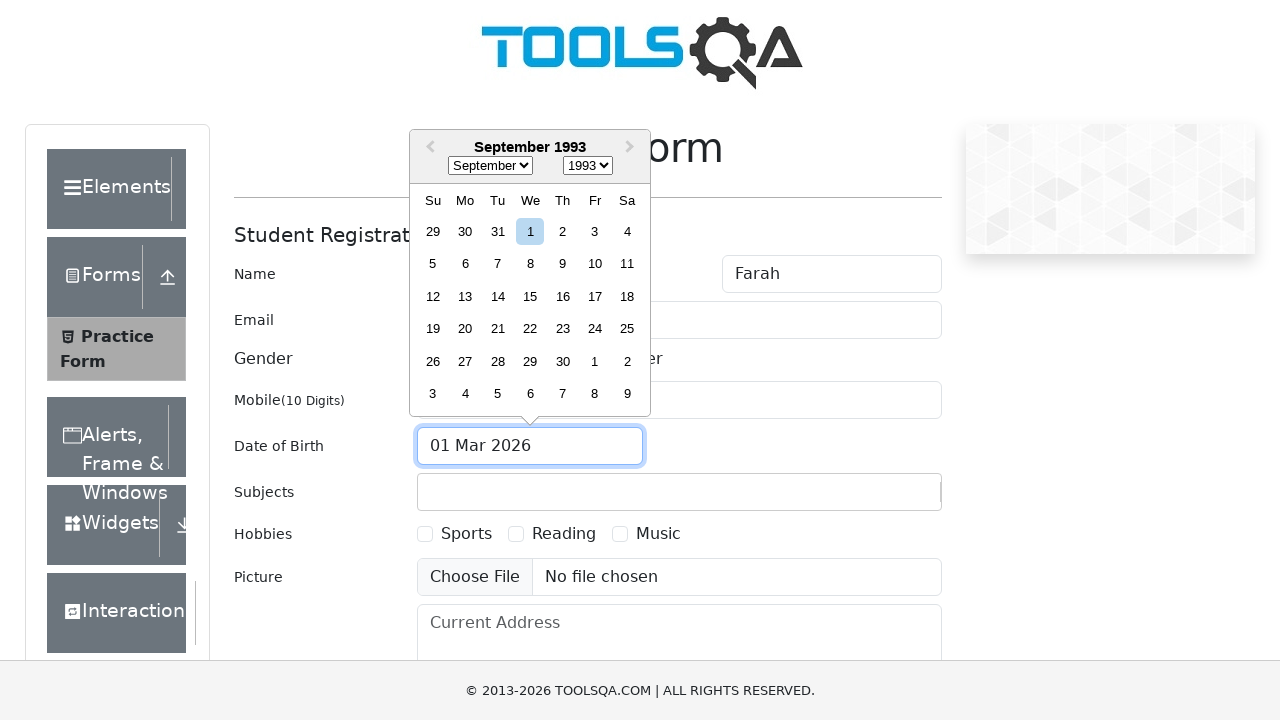

Selected day 25 from date picker at (627, 329) on .react-datepicker__day--025:not(.react-datepicker__day--outside-month)
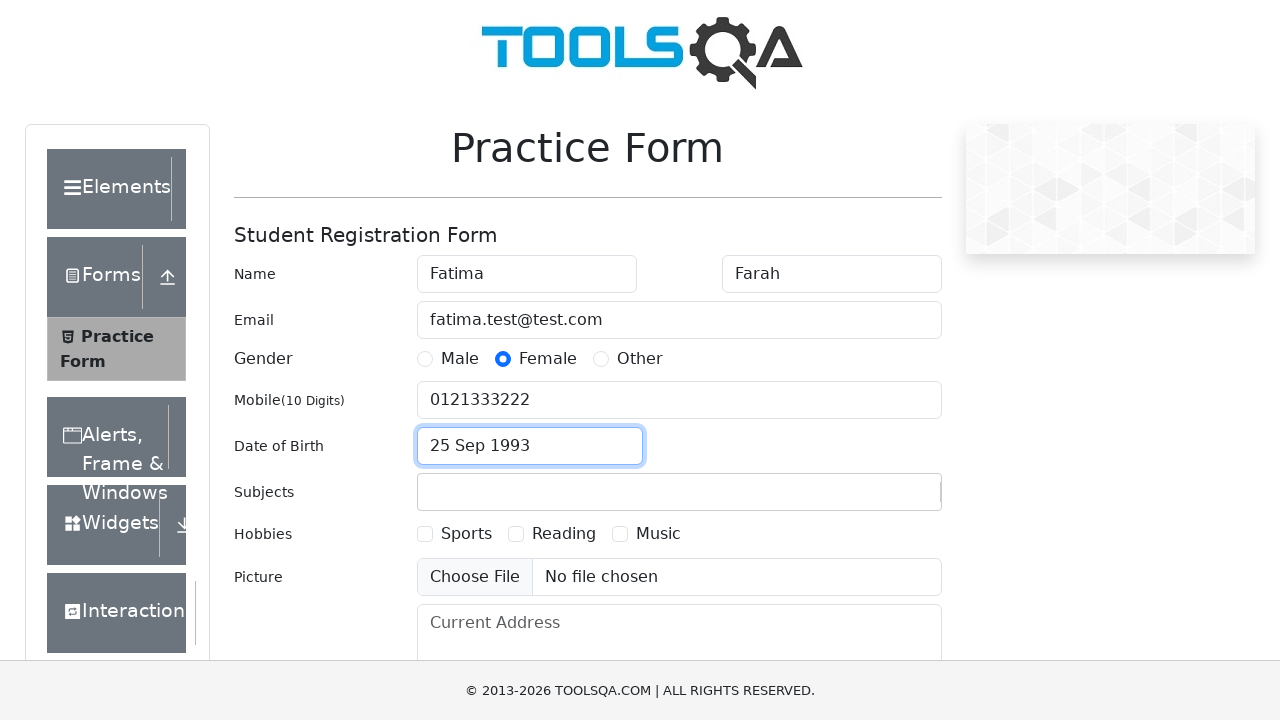

Typed 'History' in subjects input field on #subjectsInput
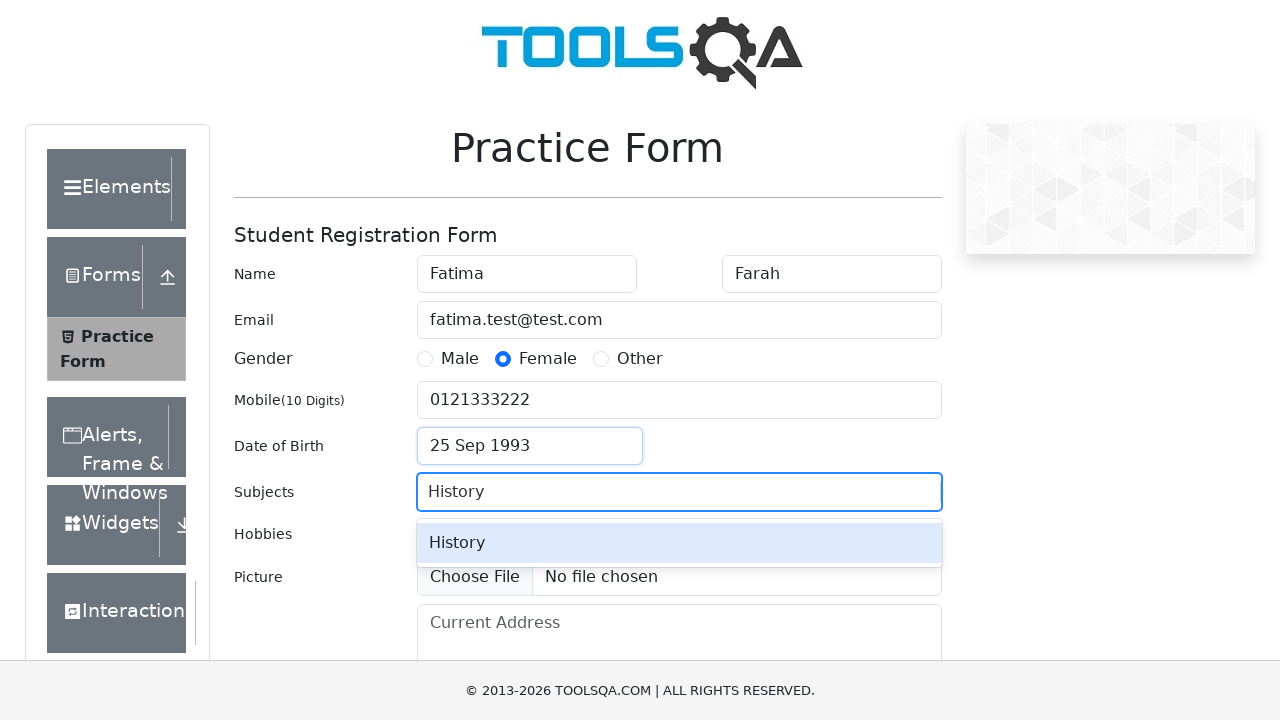

Pressed Enter to add History subject
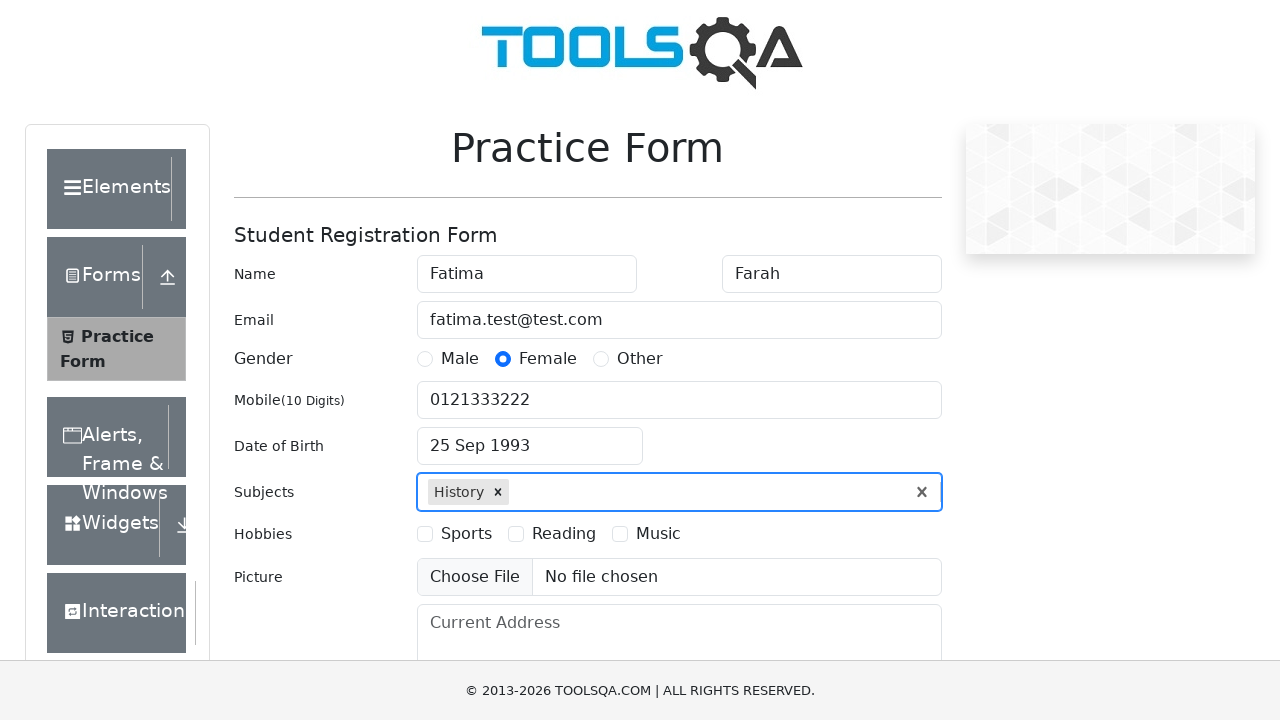

Typed 'English' in subjects input field on #subjectsInput
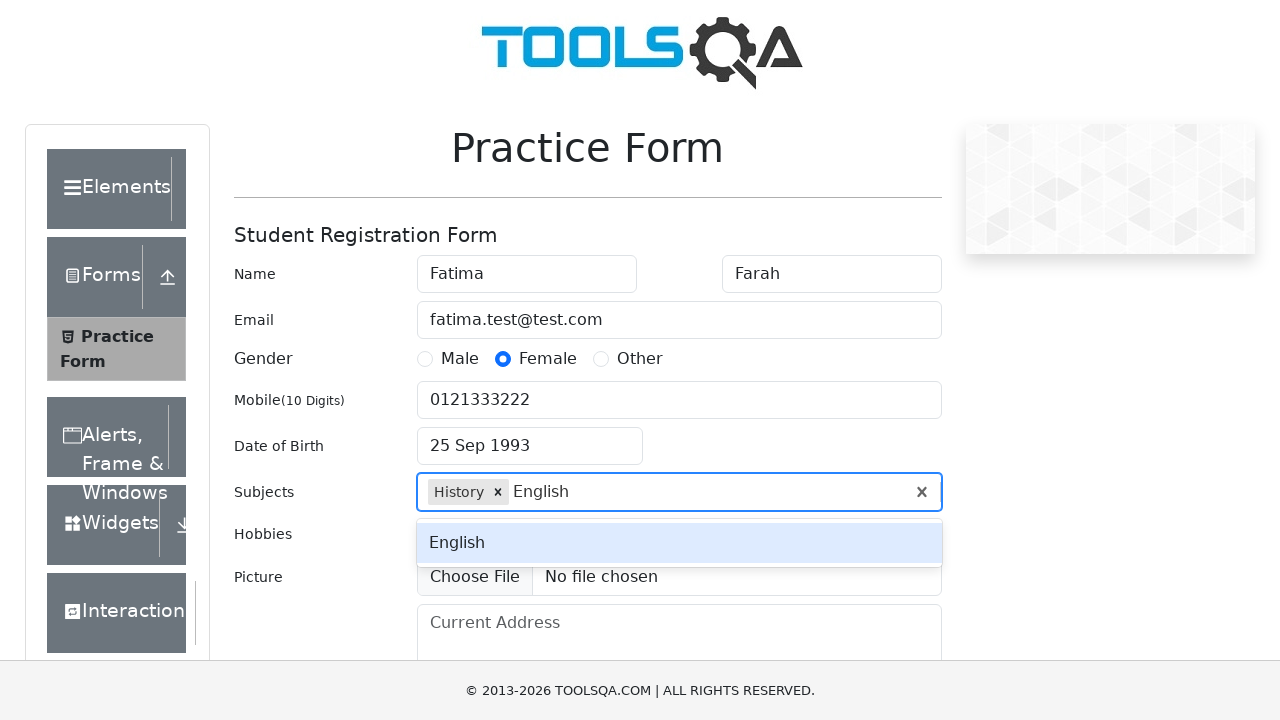

Pressed Enter to add English subject
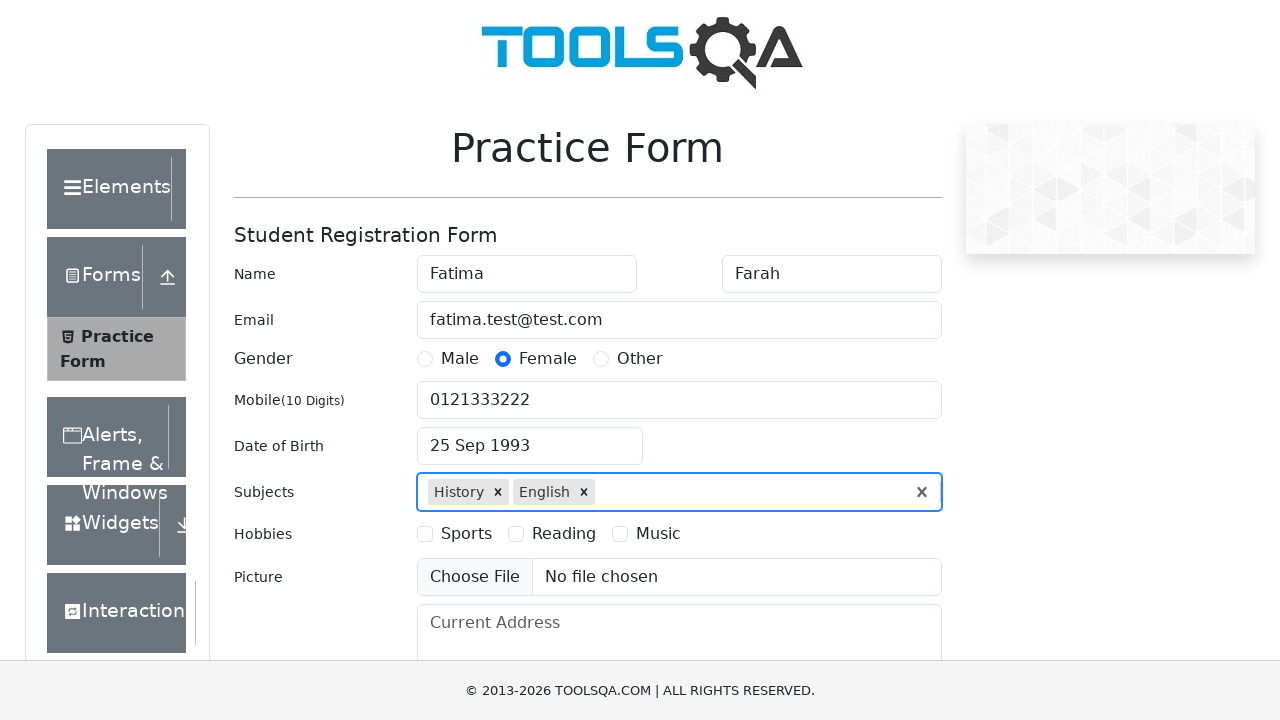

Typed 'Maths' in subjects input field on #subjectsInput
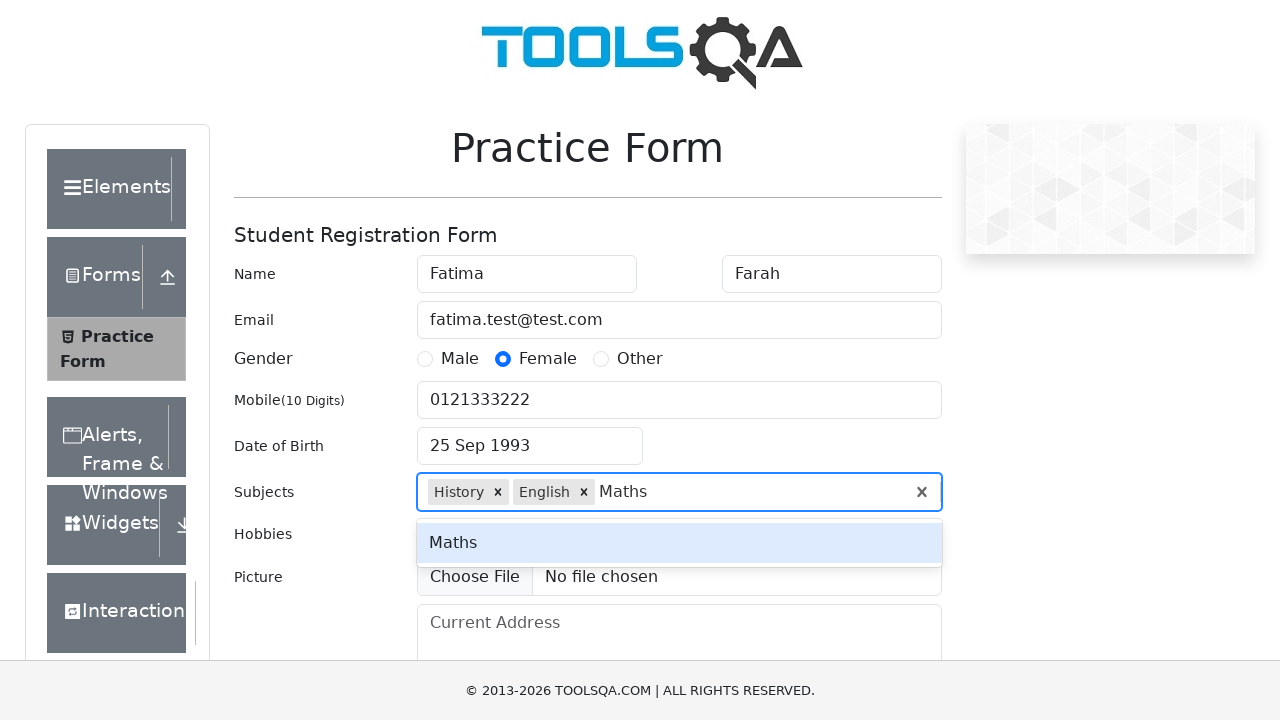

Pressed Enter to add Maths subject
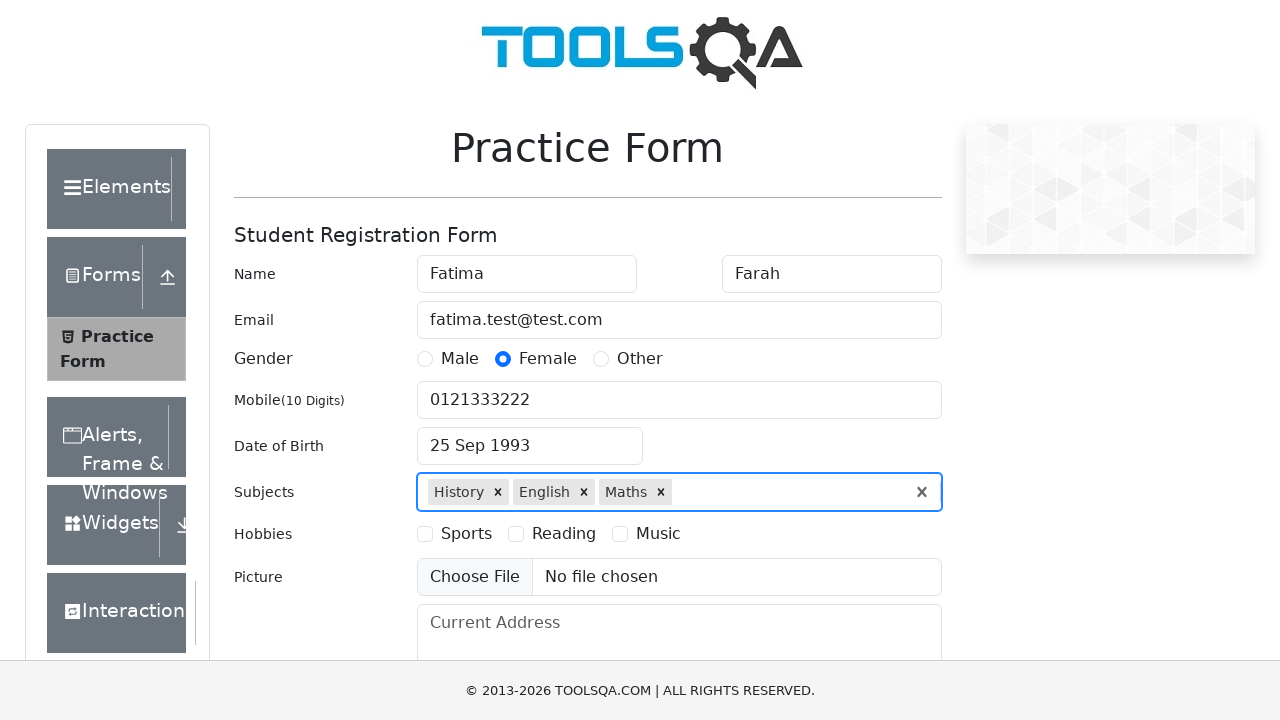

Selected first hobby option at (466, 534) on label[for='hobbies-checkbox-1']
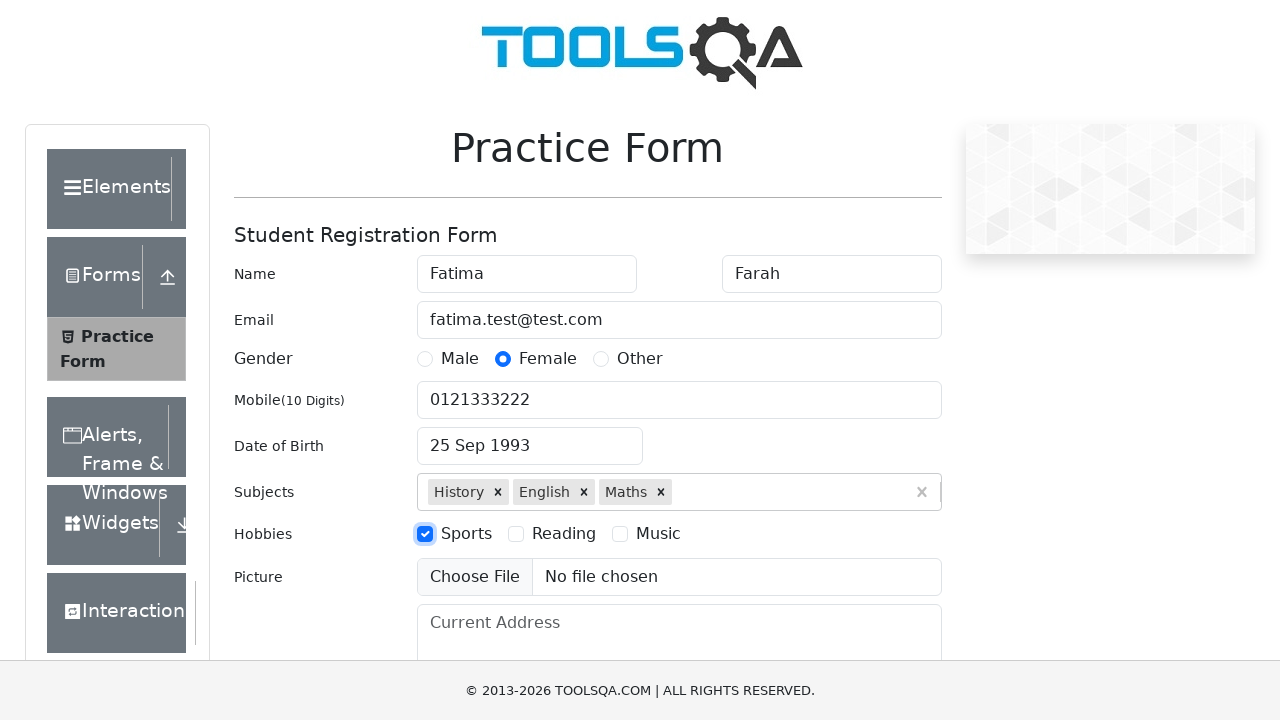

Selected second hobby option at (564, 534) on label[for='hobbies-checkbox-2']
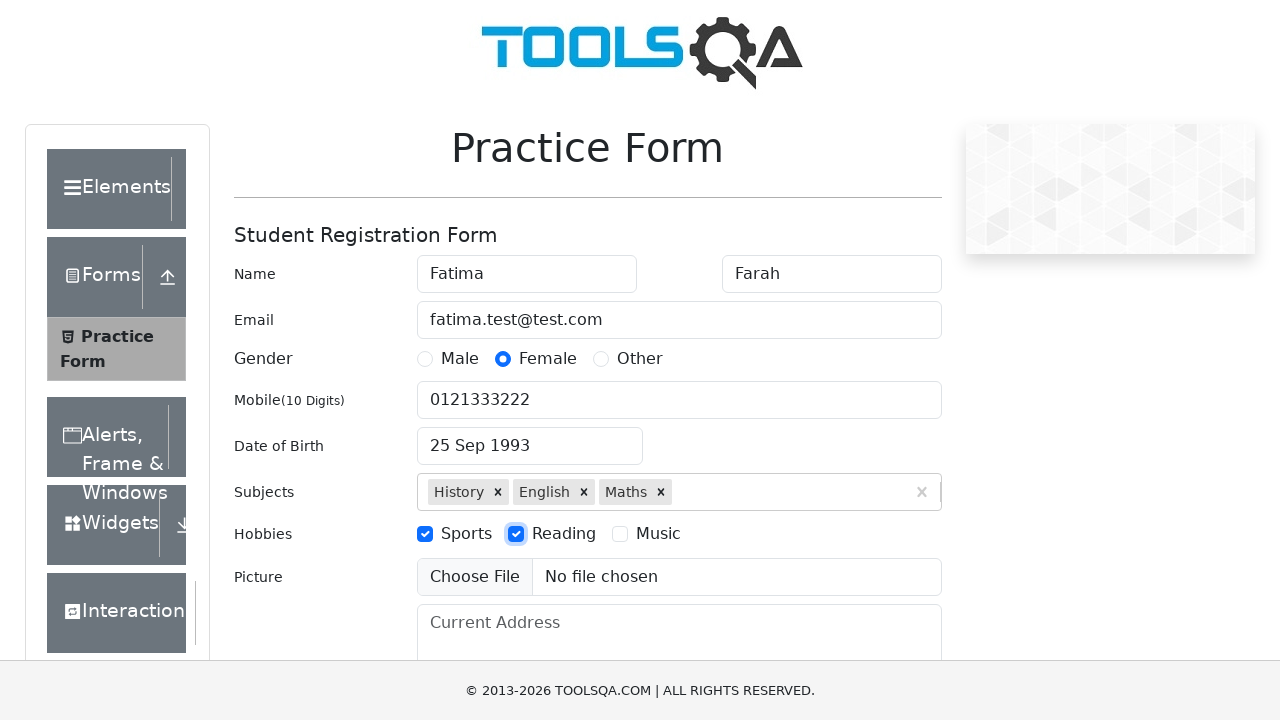

Selected third hobby option at (658, 534) on label[for='hobbies-checkbox-3']
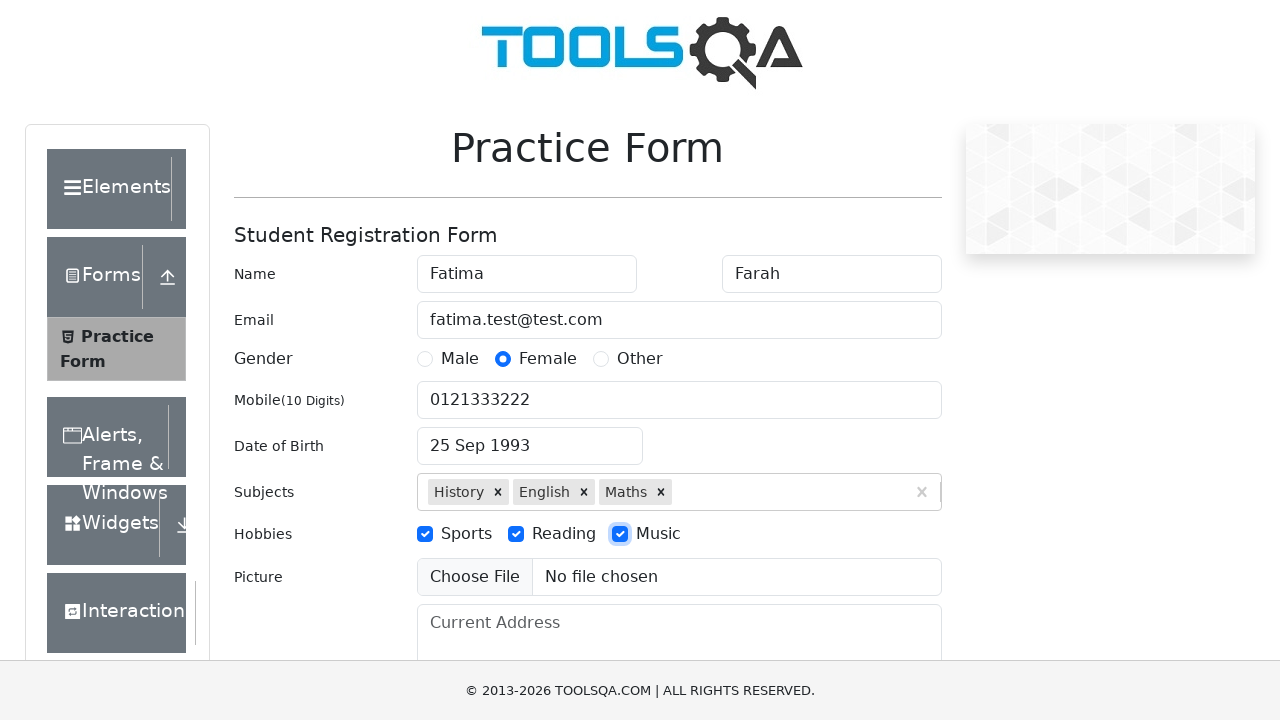

Filled current address field with 'current test address. B99 666' on #currentAddress
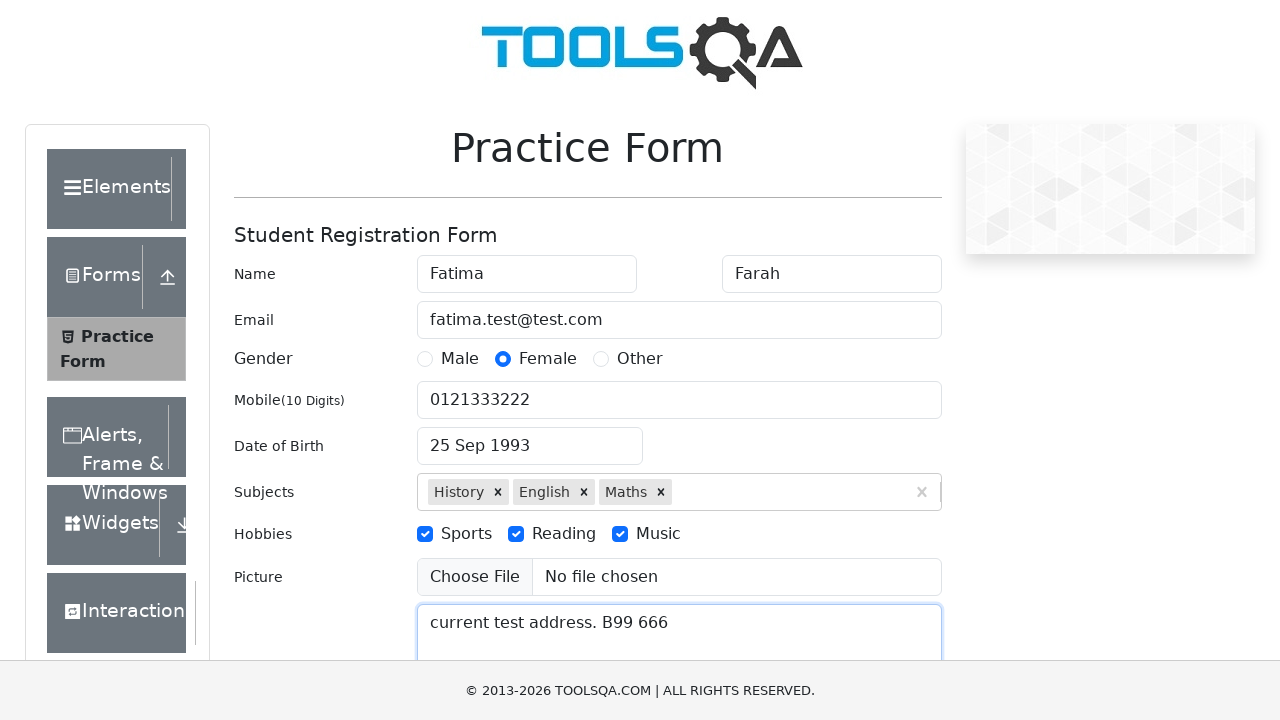

Clicked submit button to submit the form at (885, 499) on #submit
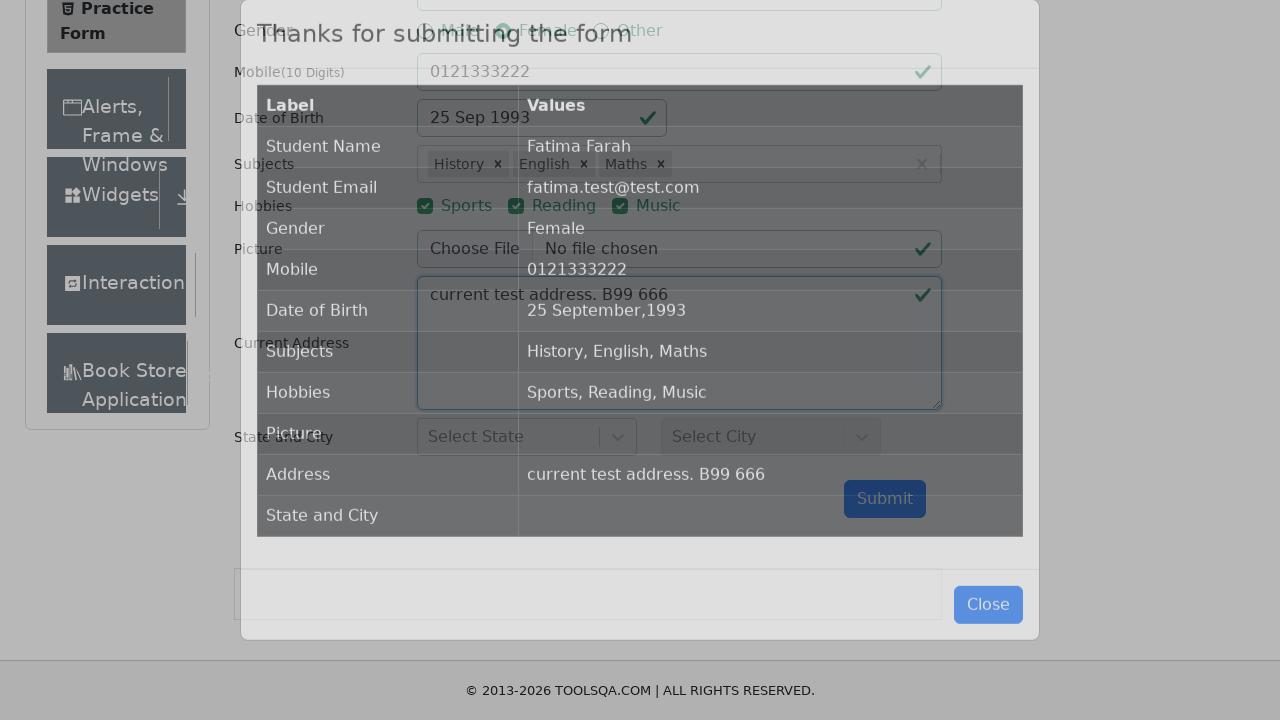

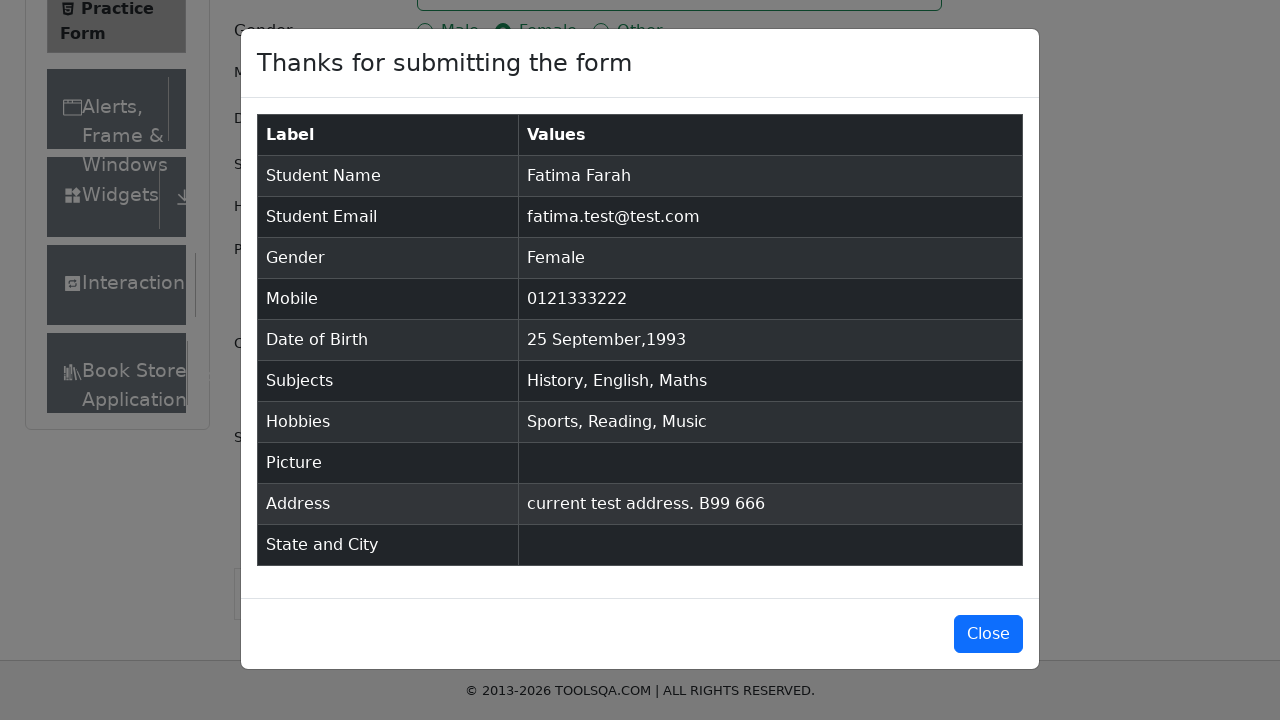